Tests editing a task at the All filter view

Starting URL: https://todomvc4tasj.herokuapp.com/

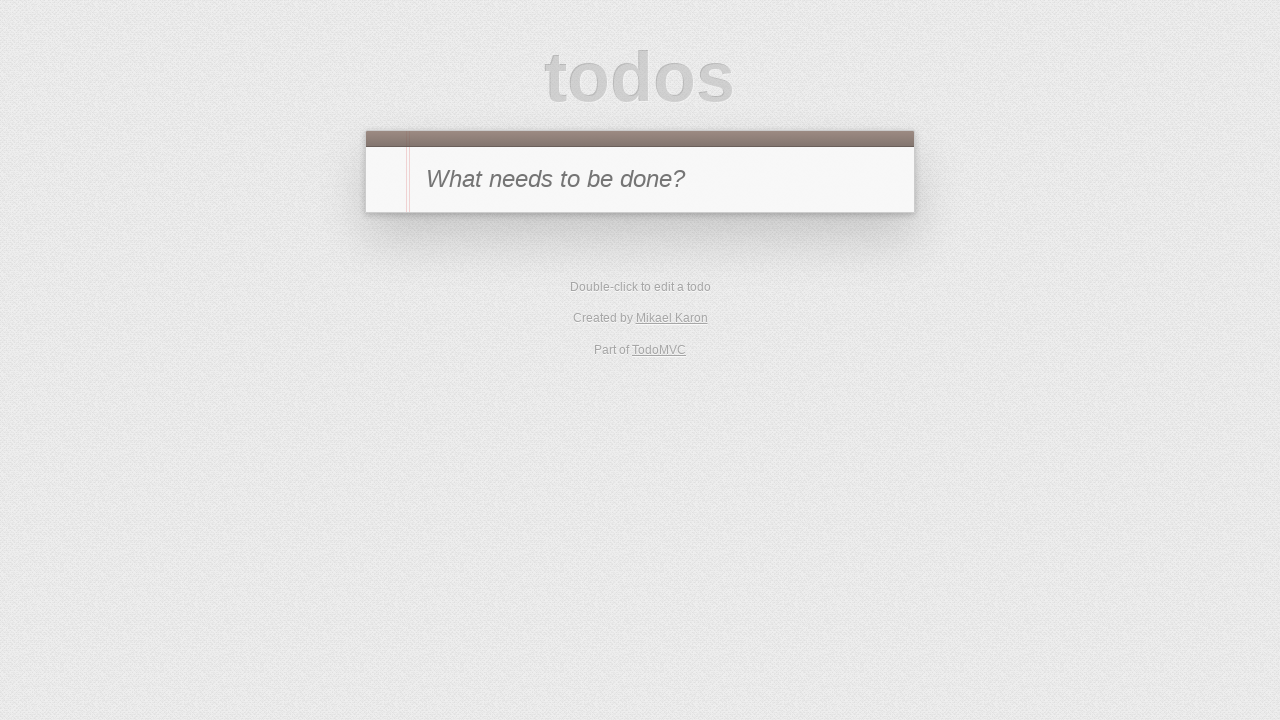

Set up tasks in localStorage with one incomplete and one completed task
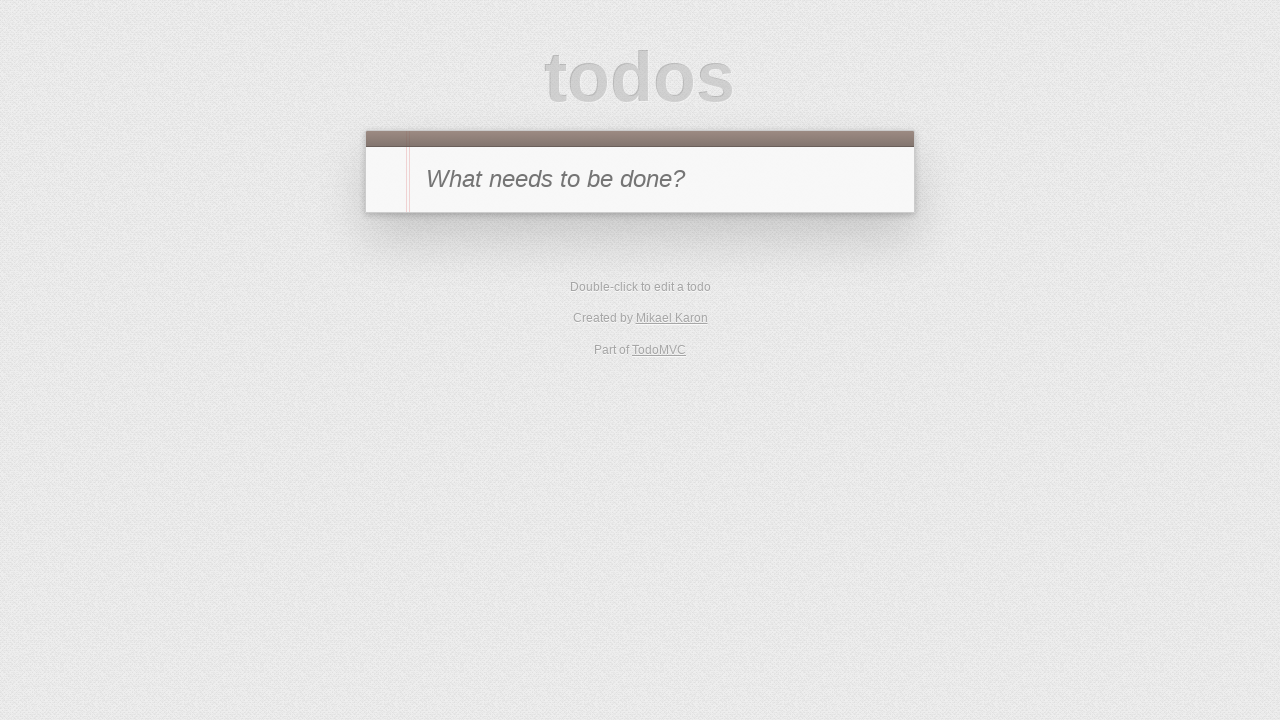

Reloaded page to display tasks from localStorage
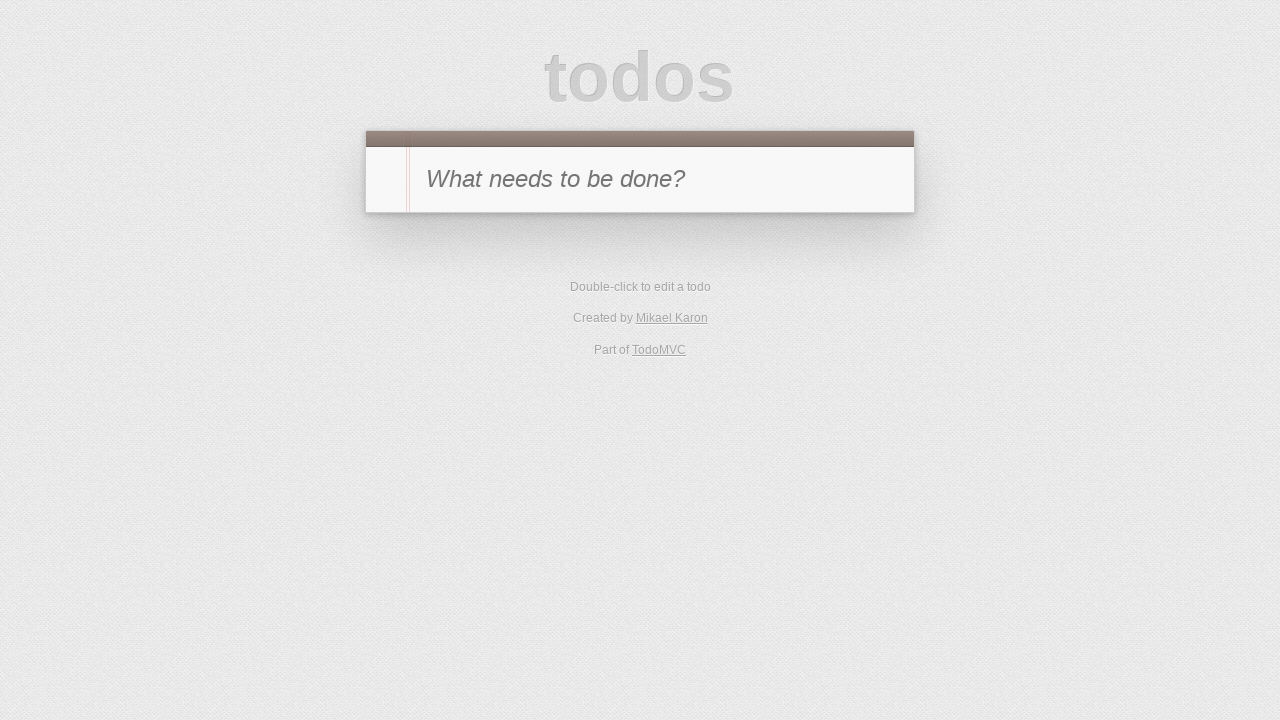

Double-clicked task '2' to enter edit mode at (640, 302) on li:has-text("2")
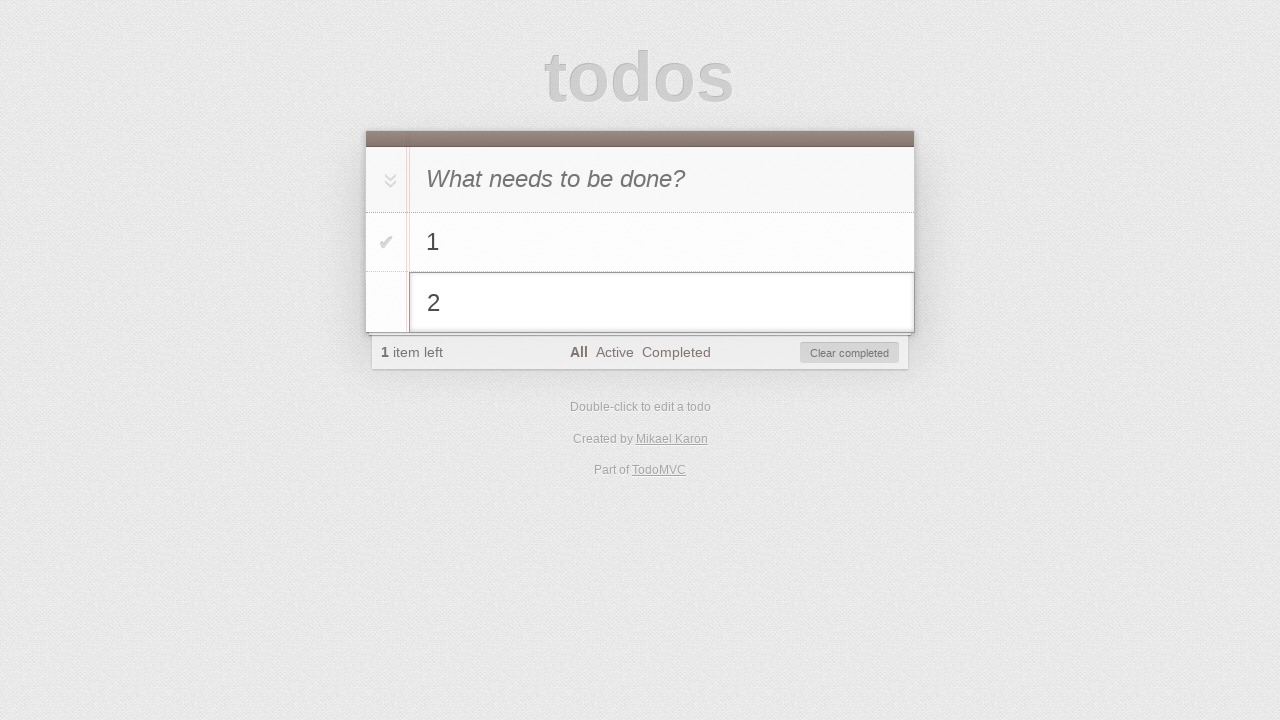

Filled edit field with '2 edited' on li.editing .edit
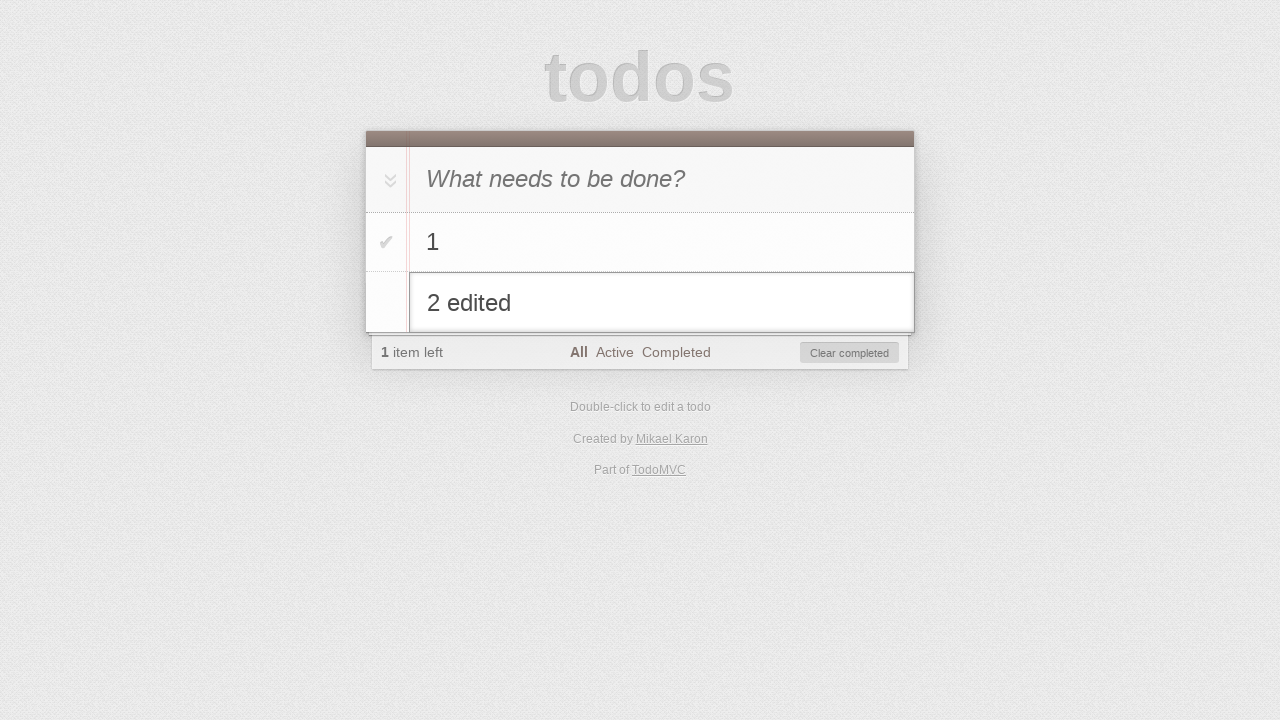

Pressed Enter to confirm task edit on li.editing .edit
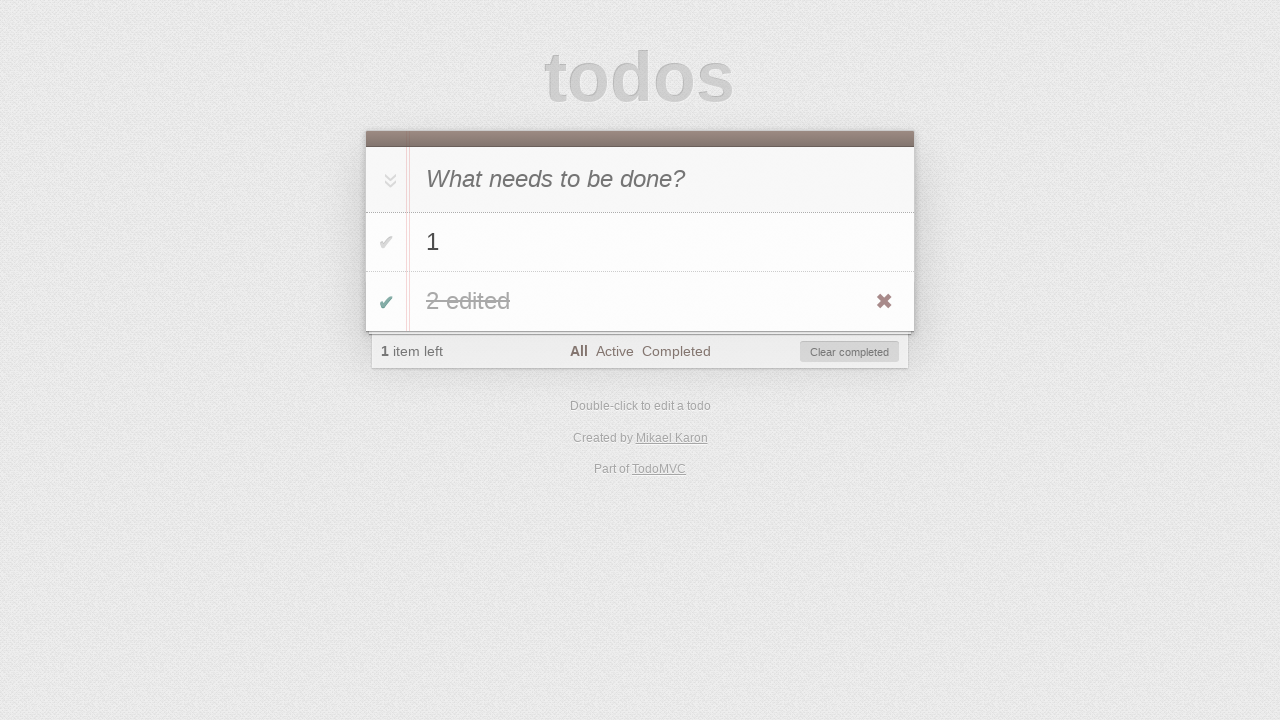

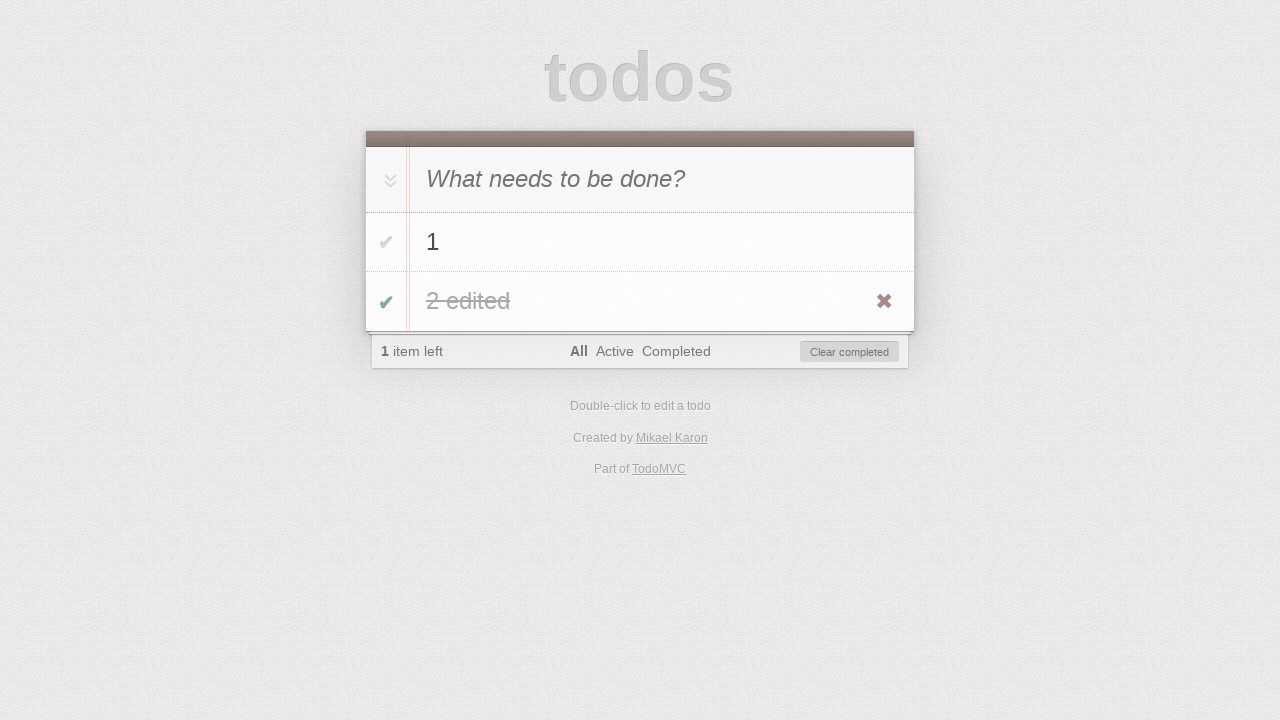